Tests hover functionality by hovering over multiple images and verifying that user information is displayed

Starting URL: https://the-internet.herokuapp.com/hovers

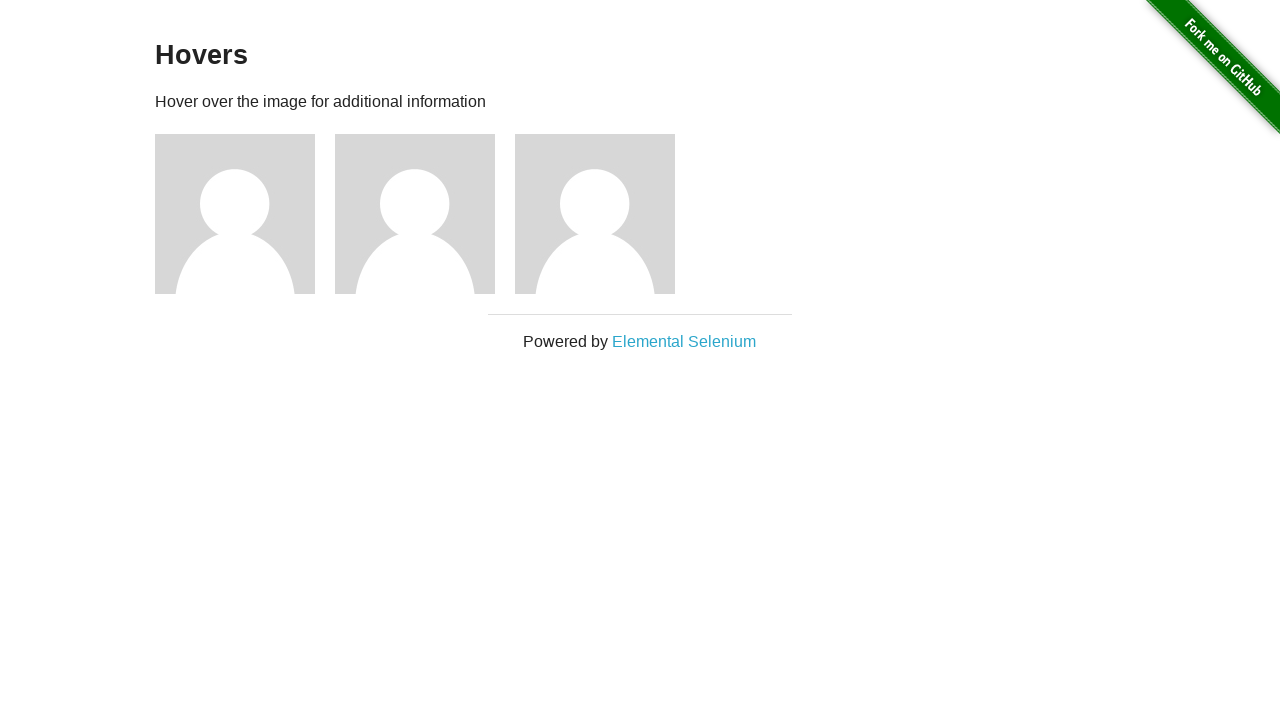

Located all images on the hovers page
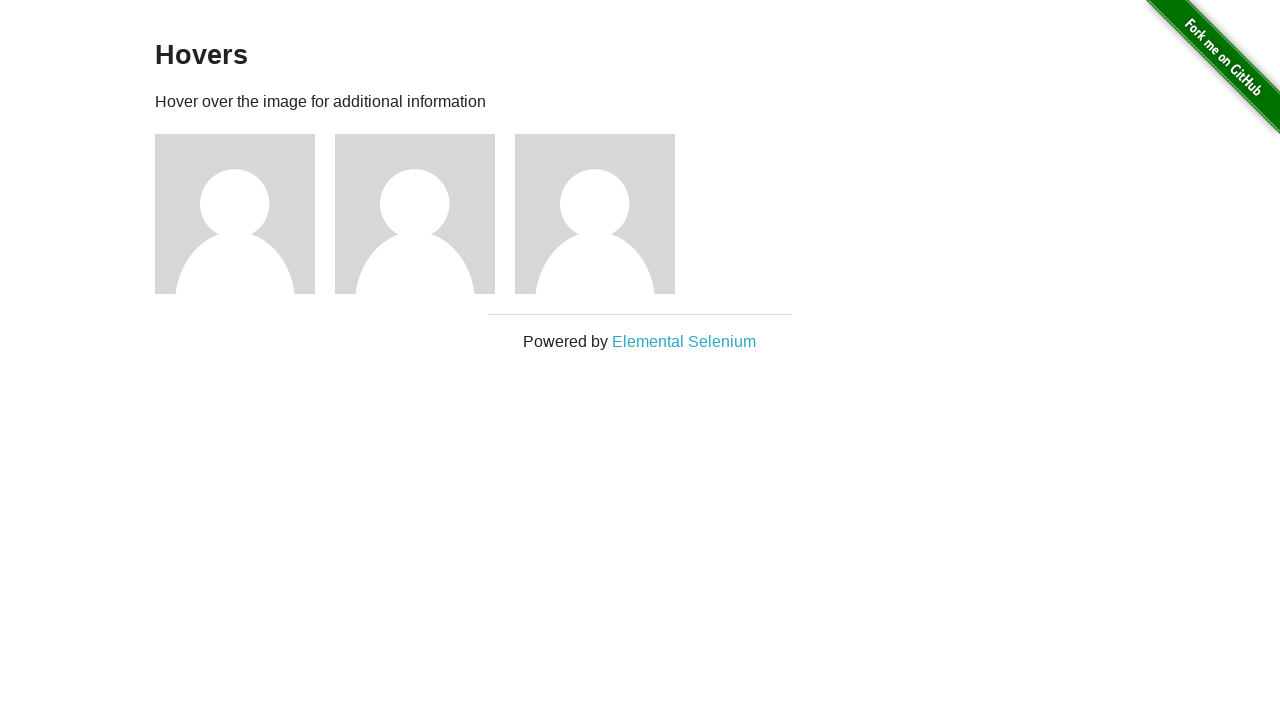

Hovered over image 1 at (235, 214) on (//img)[2]
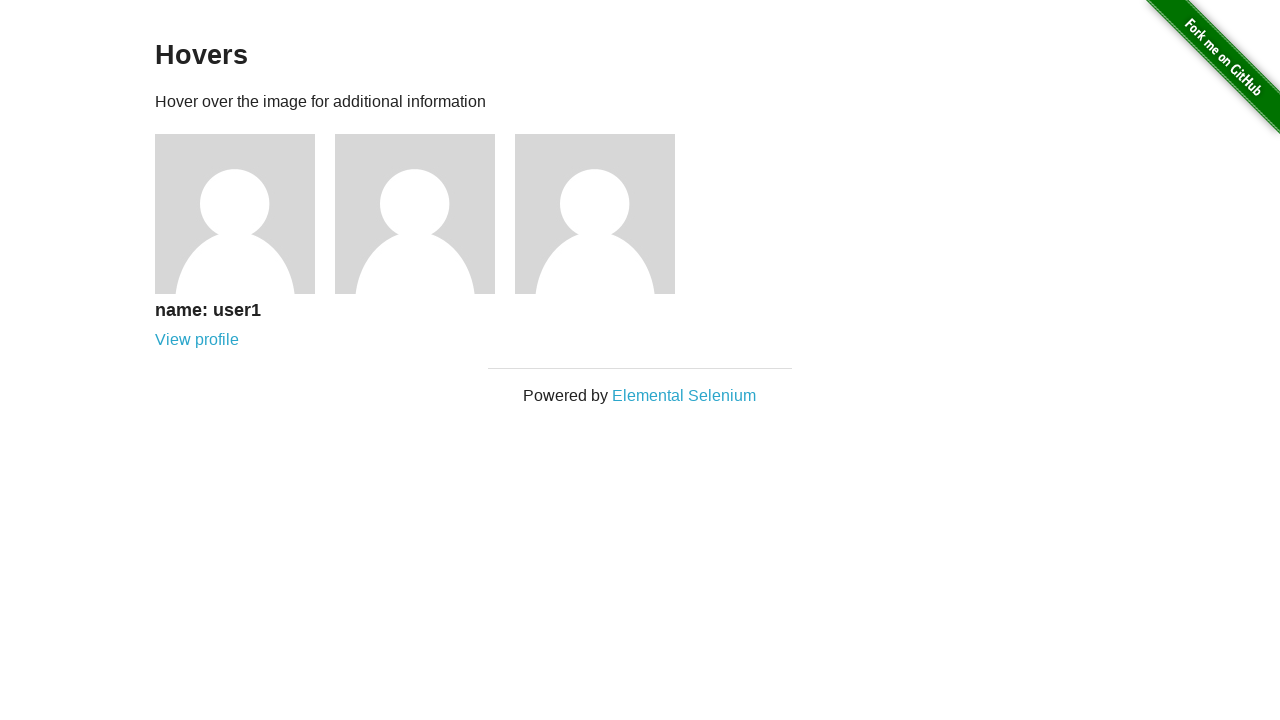

Waited for hover effect to display for image 1
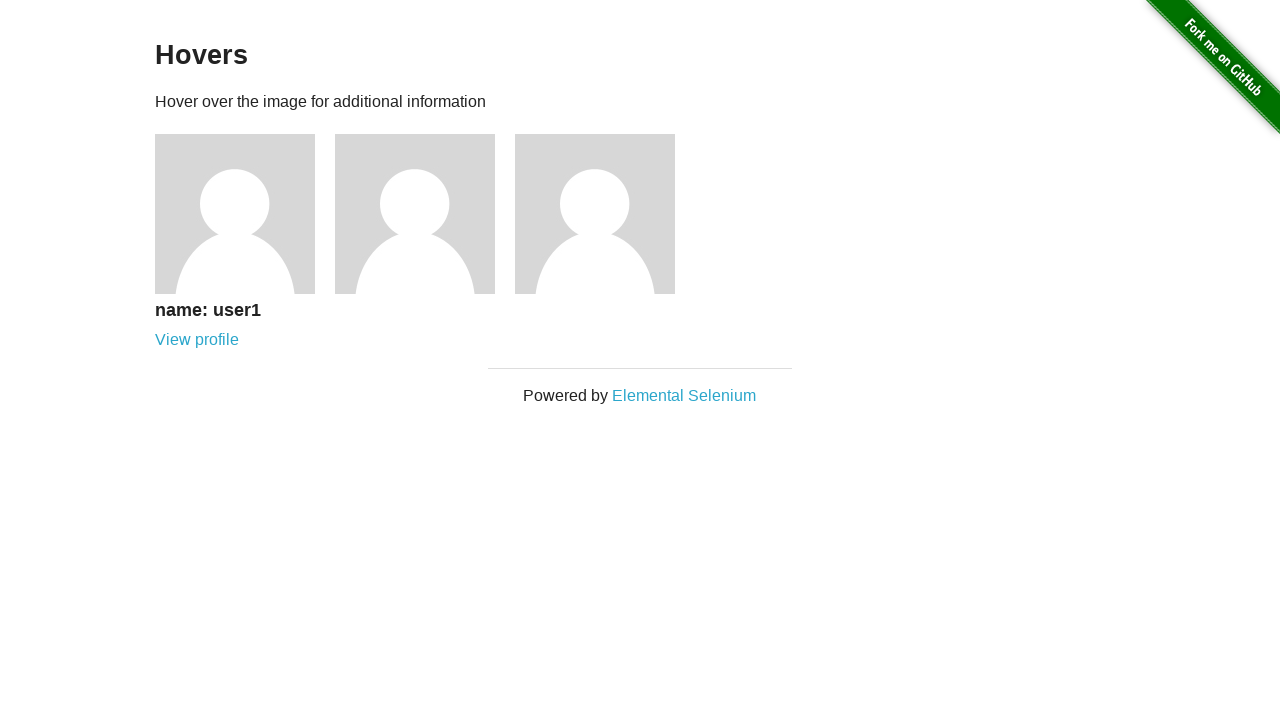

Verified user information for user1 is visible
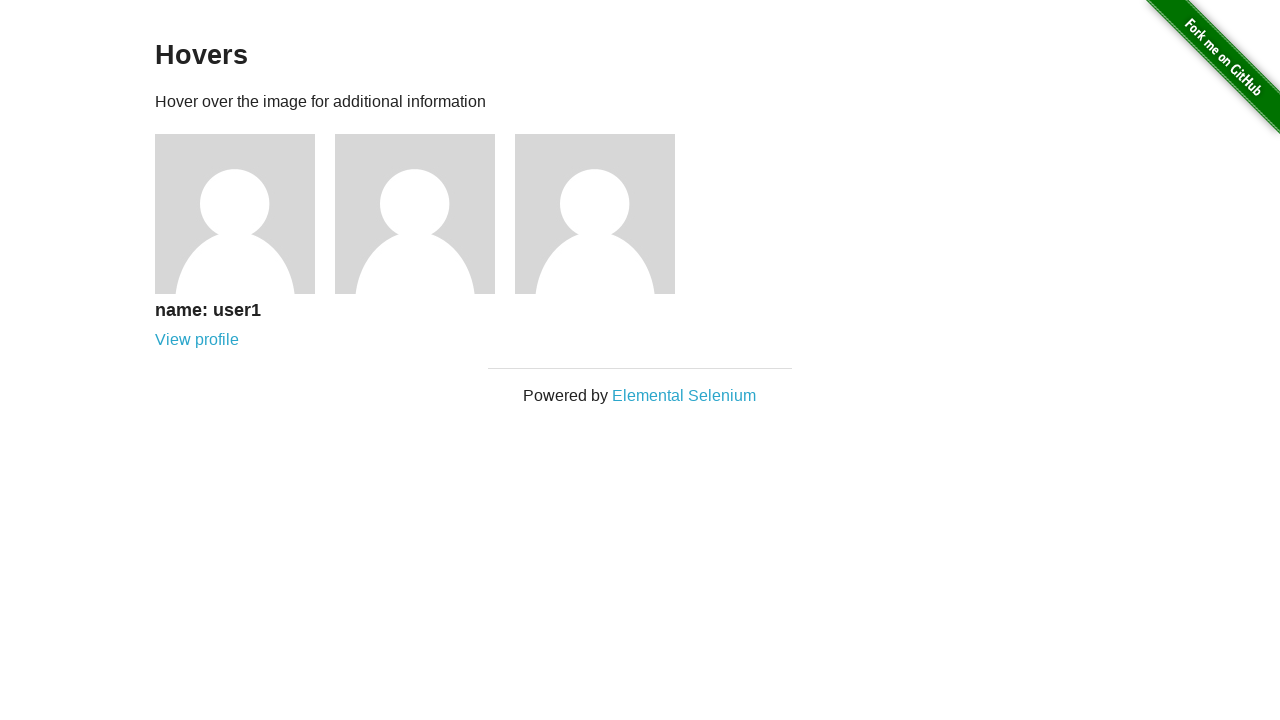

Hovered over image 2 at (415, 214) on (//img)[3]
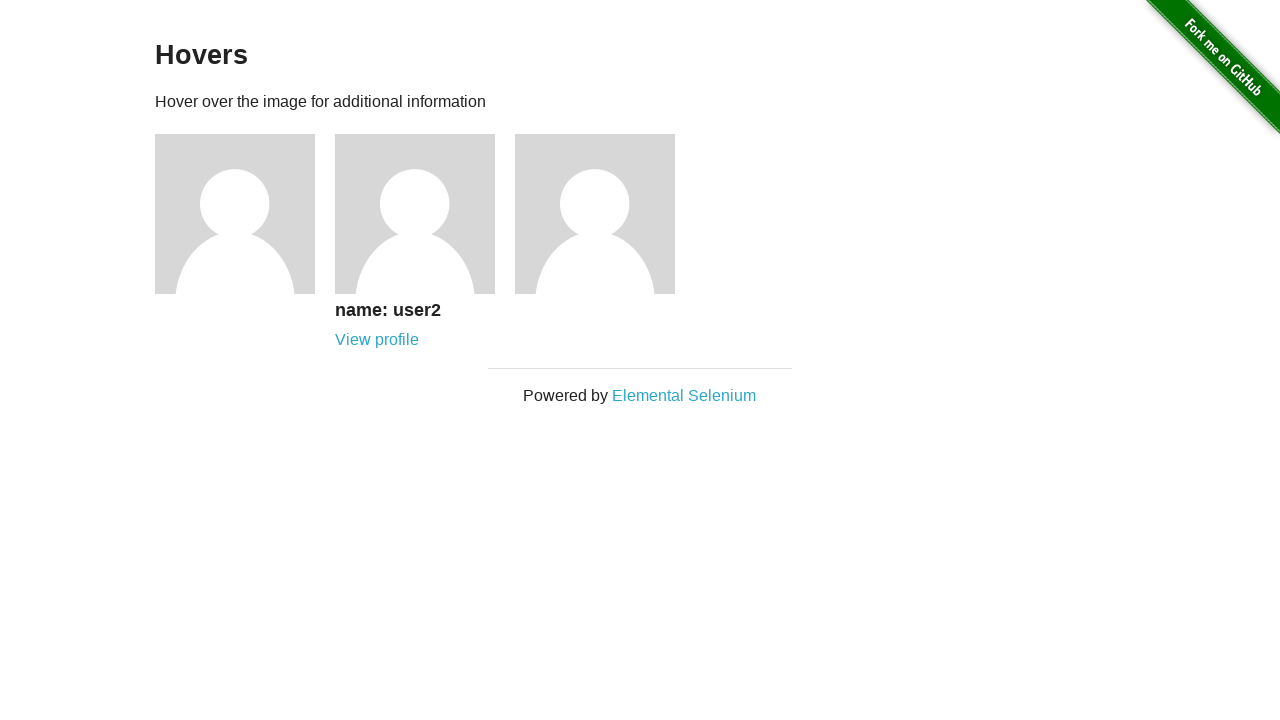

Waited for hover effect to display for image 2
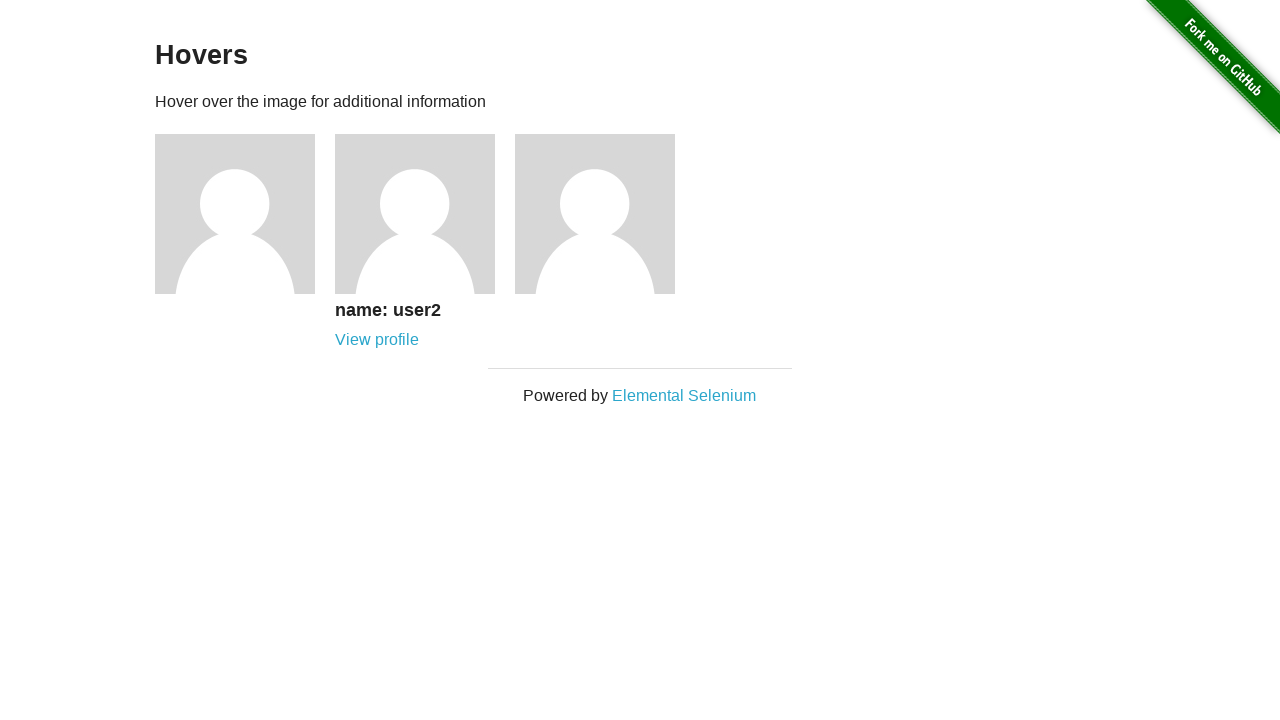

Verified user information for user2 is visible
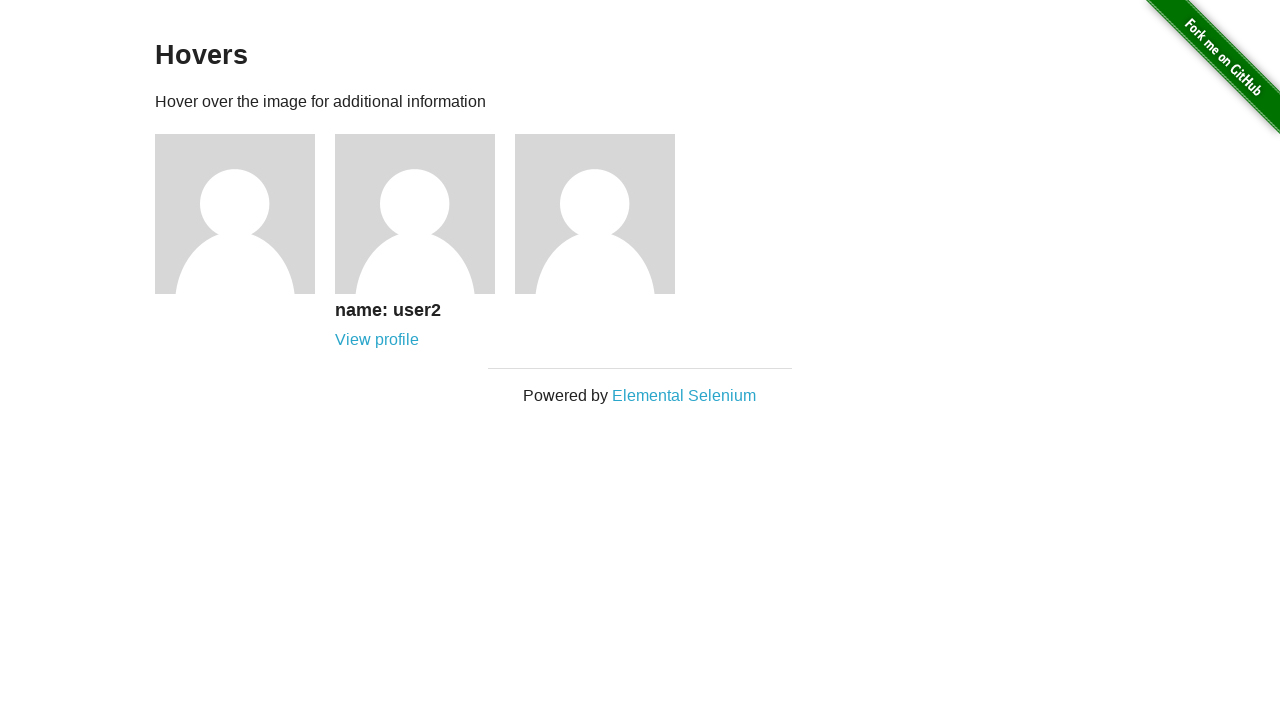

Hovered over image 3 at (595, 214) on (//img)[4]
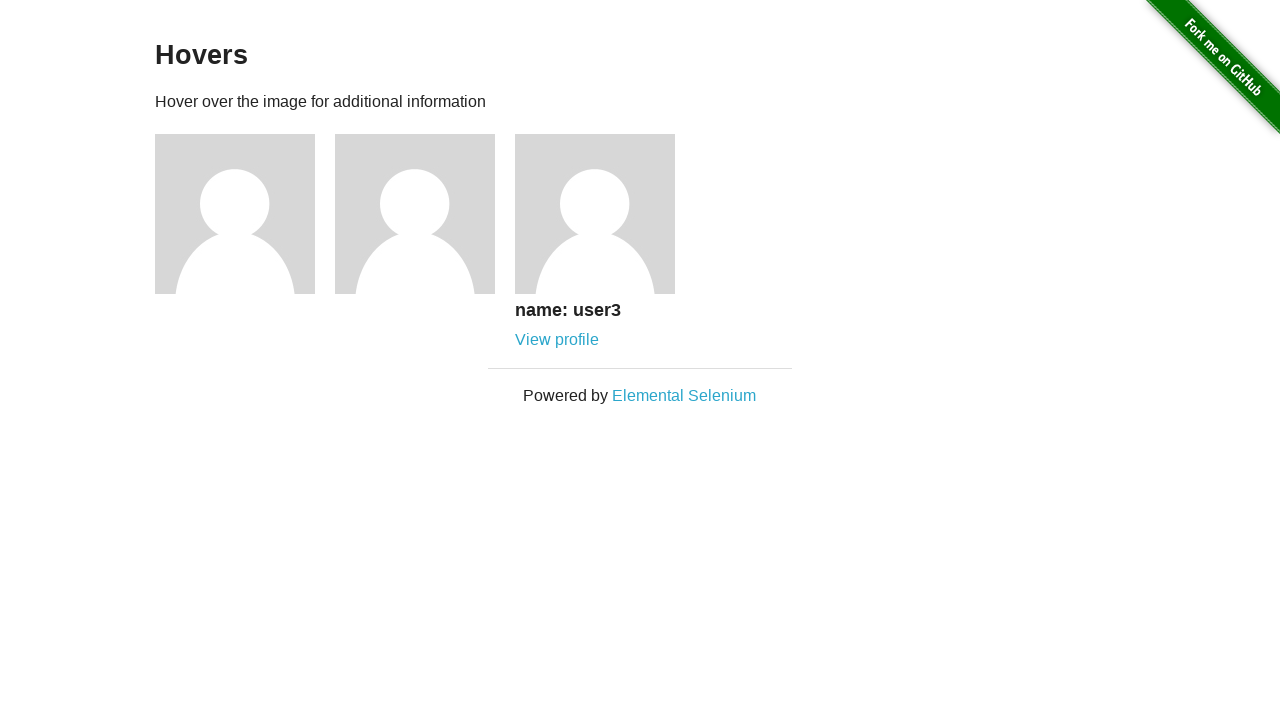

Waited for hover effect to display for image 3
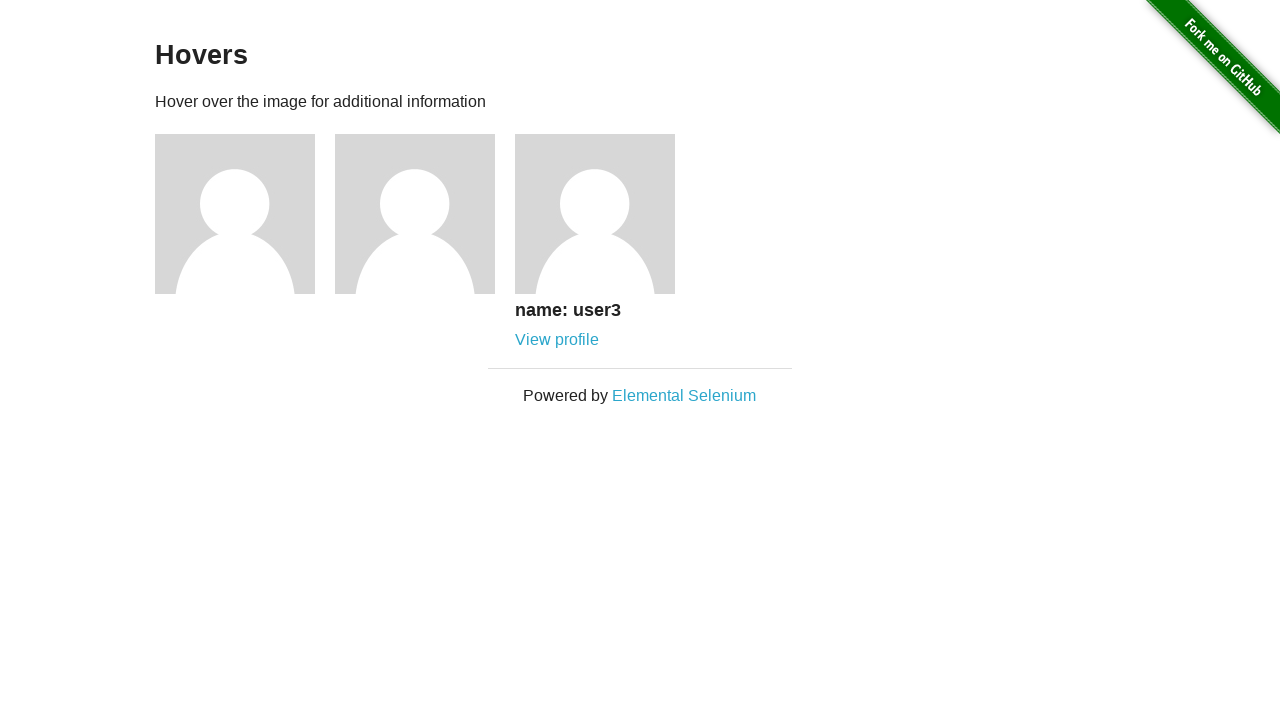

Verified user information for user3 is visible
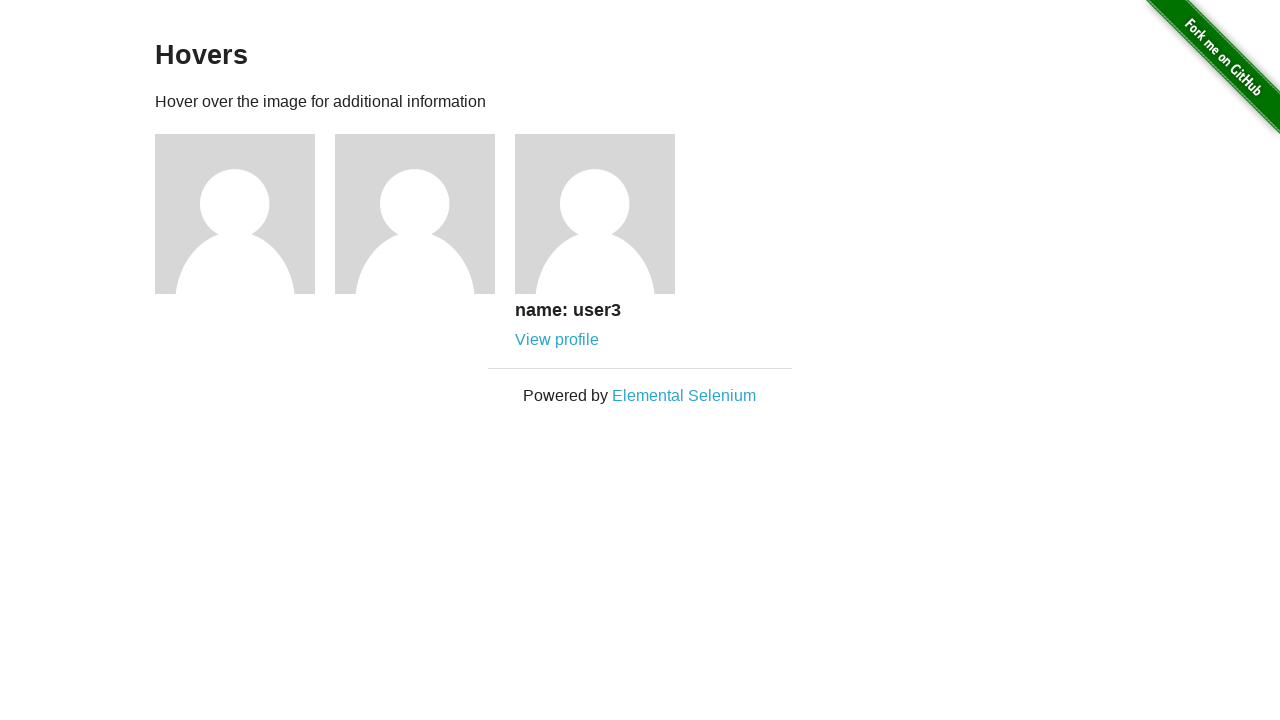

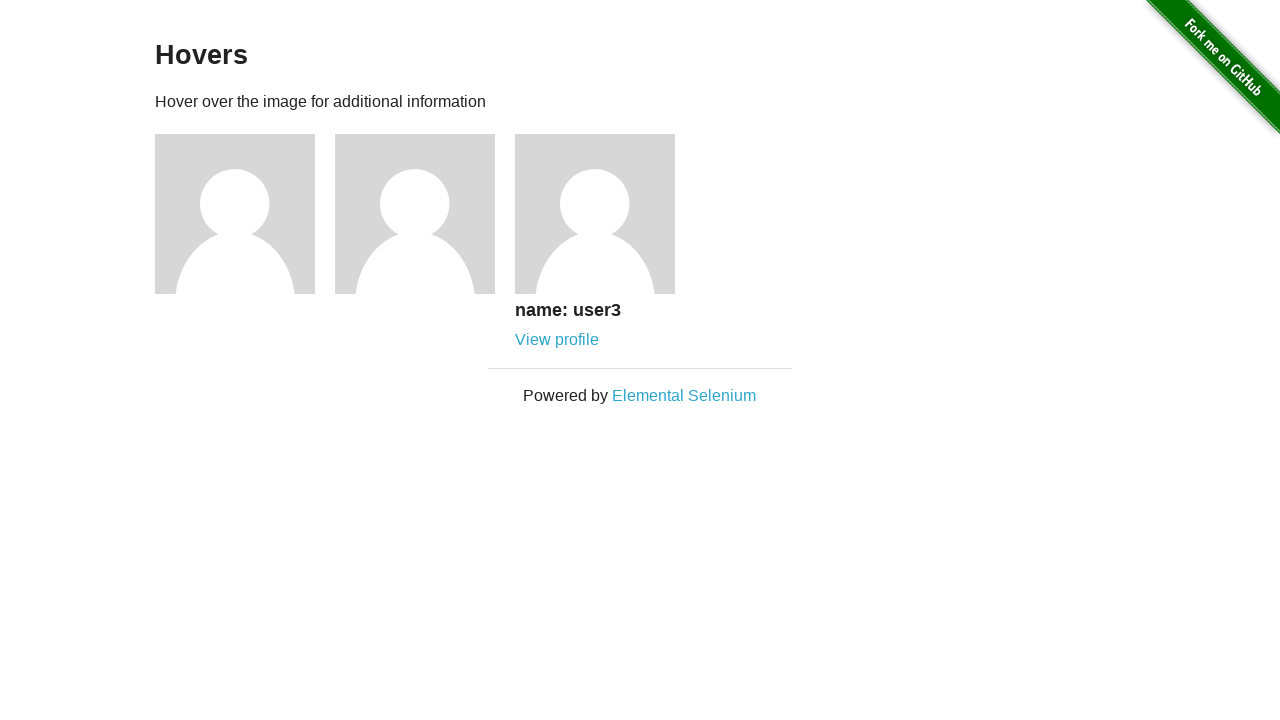